Clicks on Contact Us link and verifies the page title is correct

Starting URL: https://automationexercise.com/

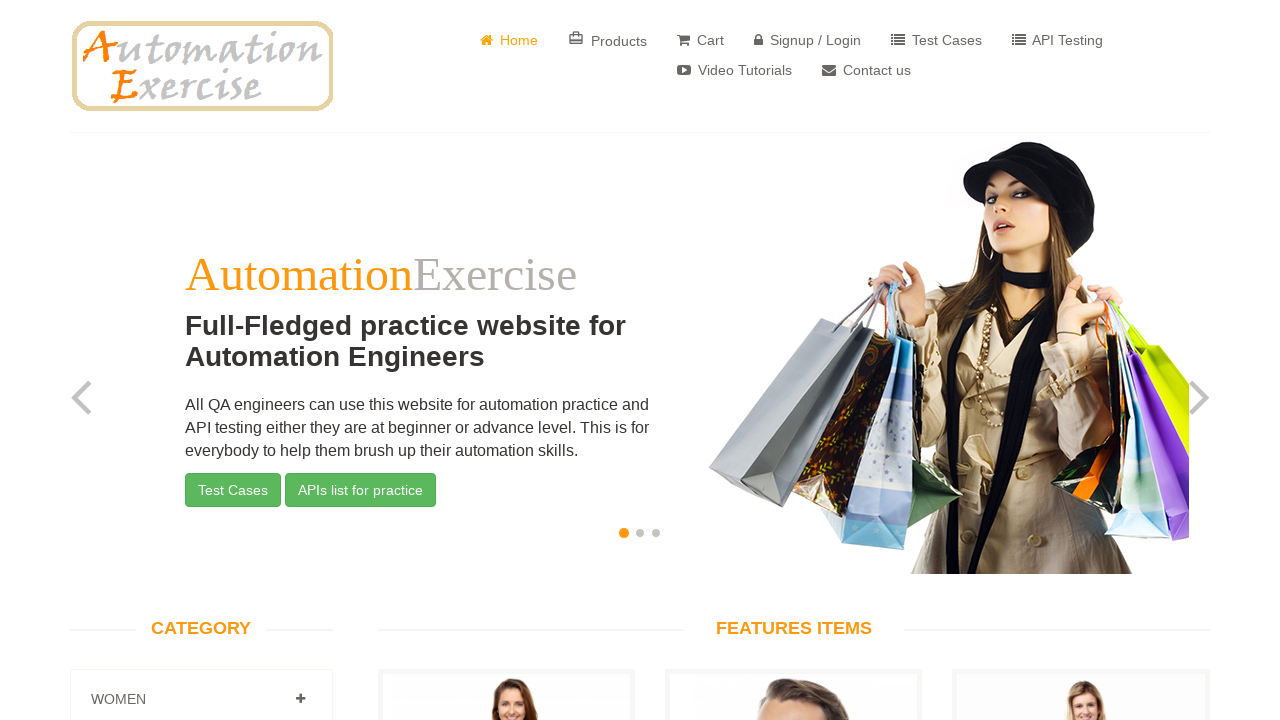

Clicked on Contact Us link in header navigation at (866, 70) on xpath=//*[@id='header']/div/div/div/div[2]/div/ul/li[8]/a
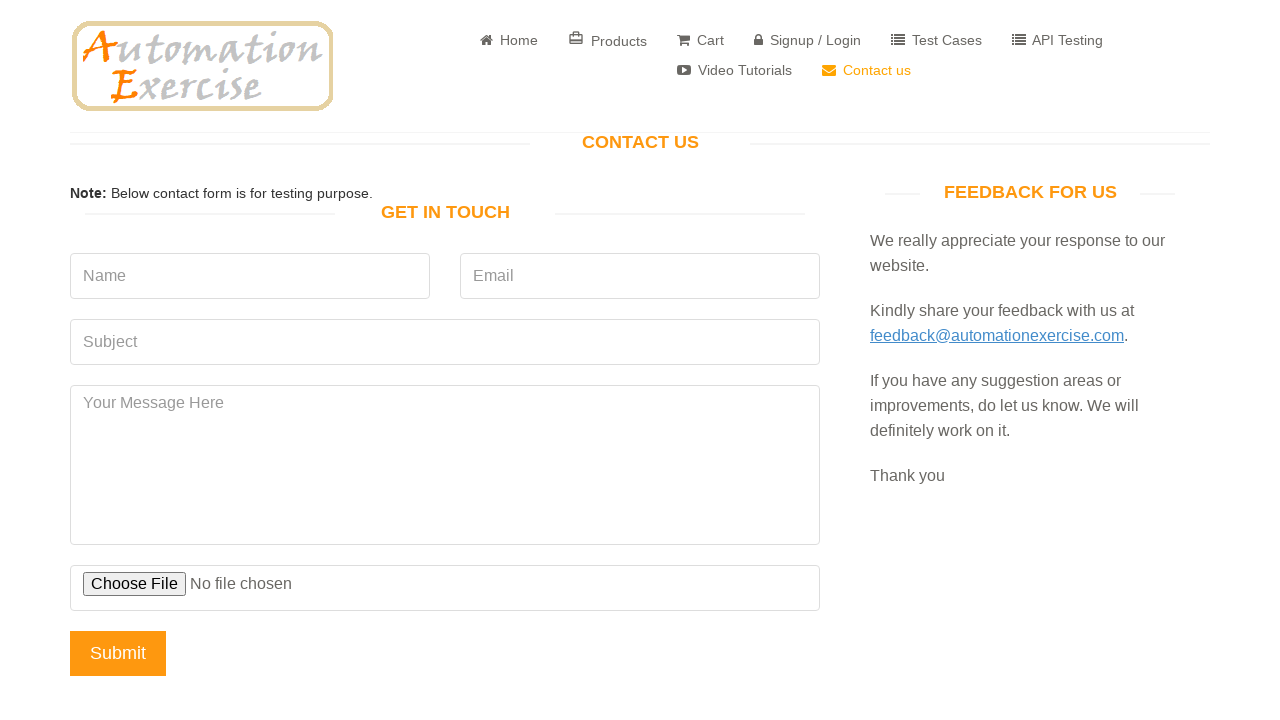

Verified page title is 'Automation Exercise - Contact Us'
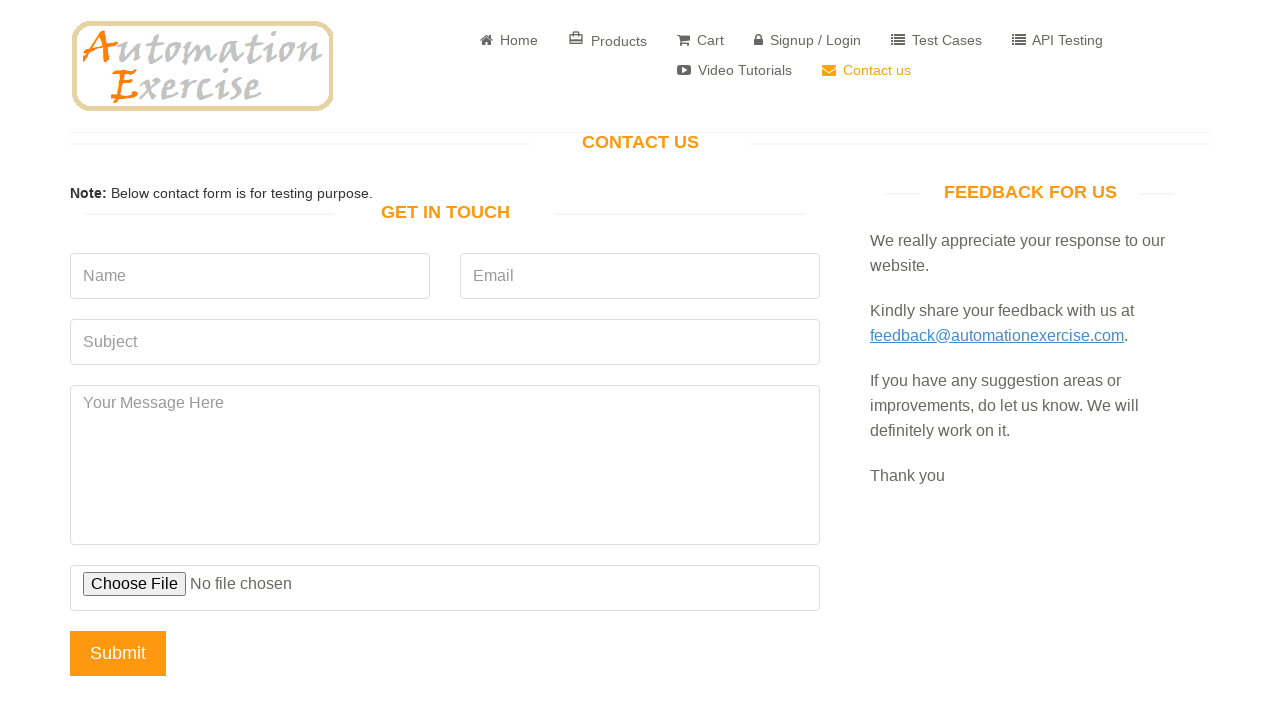

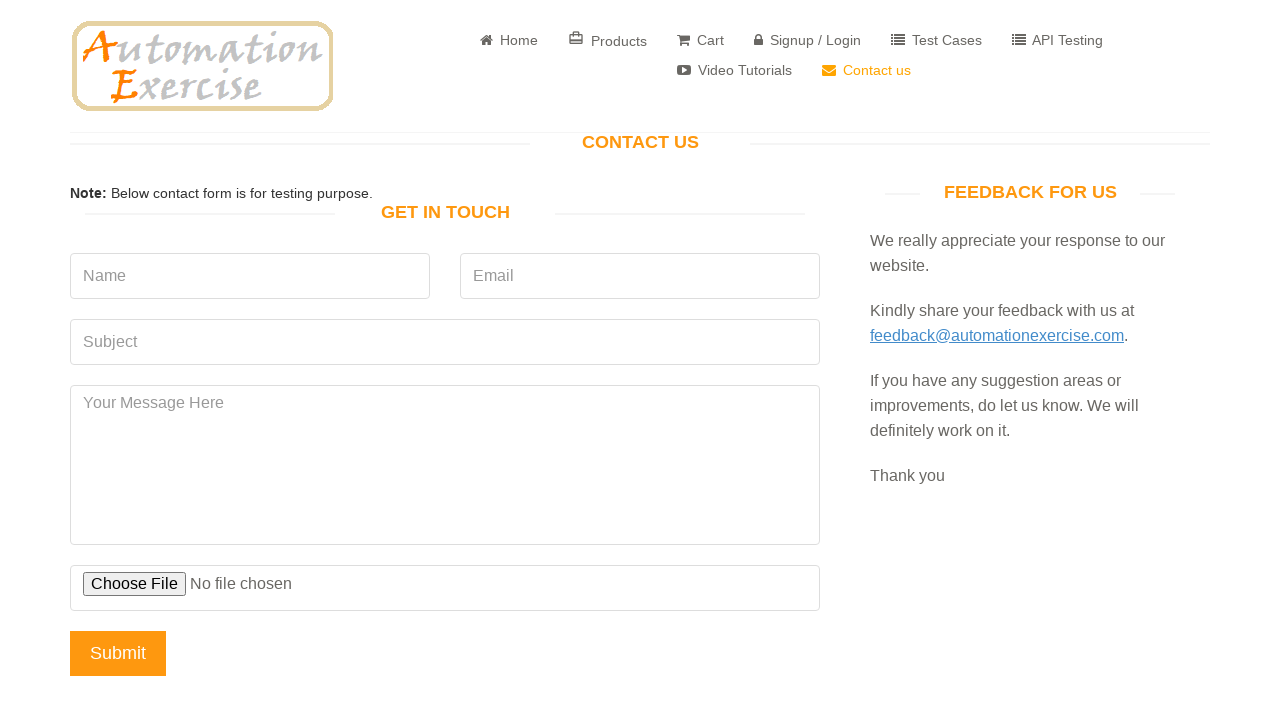